Tests selecting and then unselecting a checkbox, verifying it becomes unchecked

Starting URL: http://the-internet.herokuapp.com/dynamic_controls

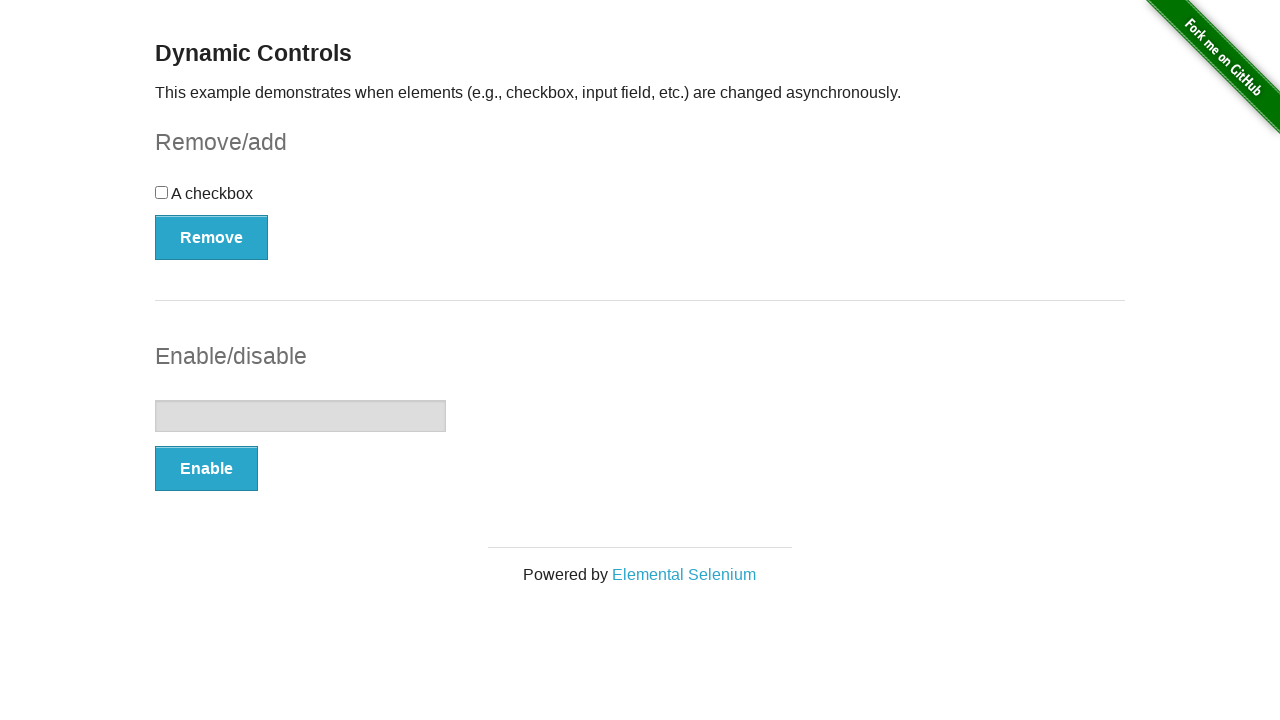

Checked the checkbox at (162, 192) on xpath=//input[@type='checkbox']
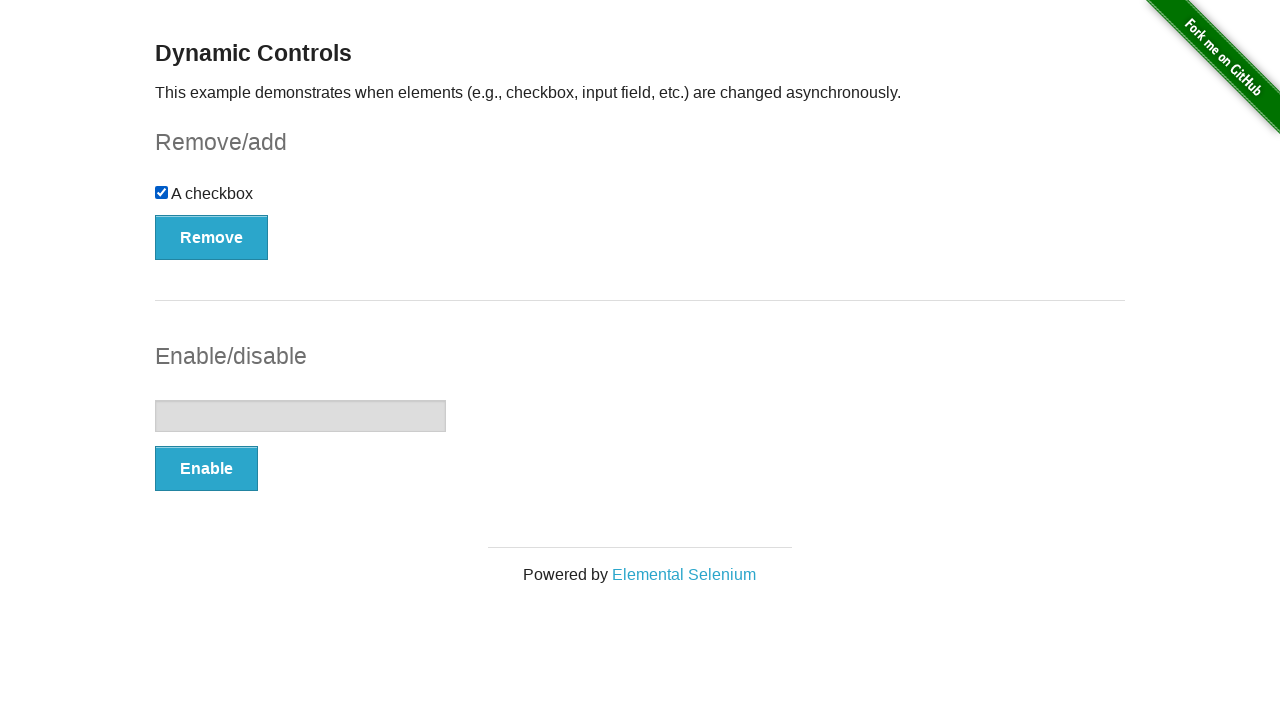

Unchecked the checkbox at (162, 192) on xpath=//input[@type='checkbox']
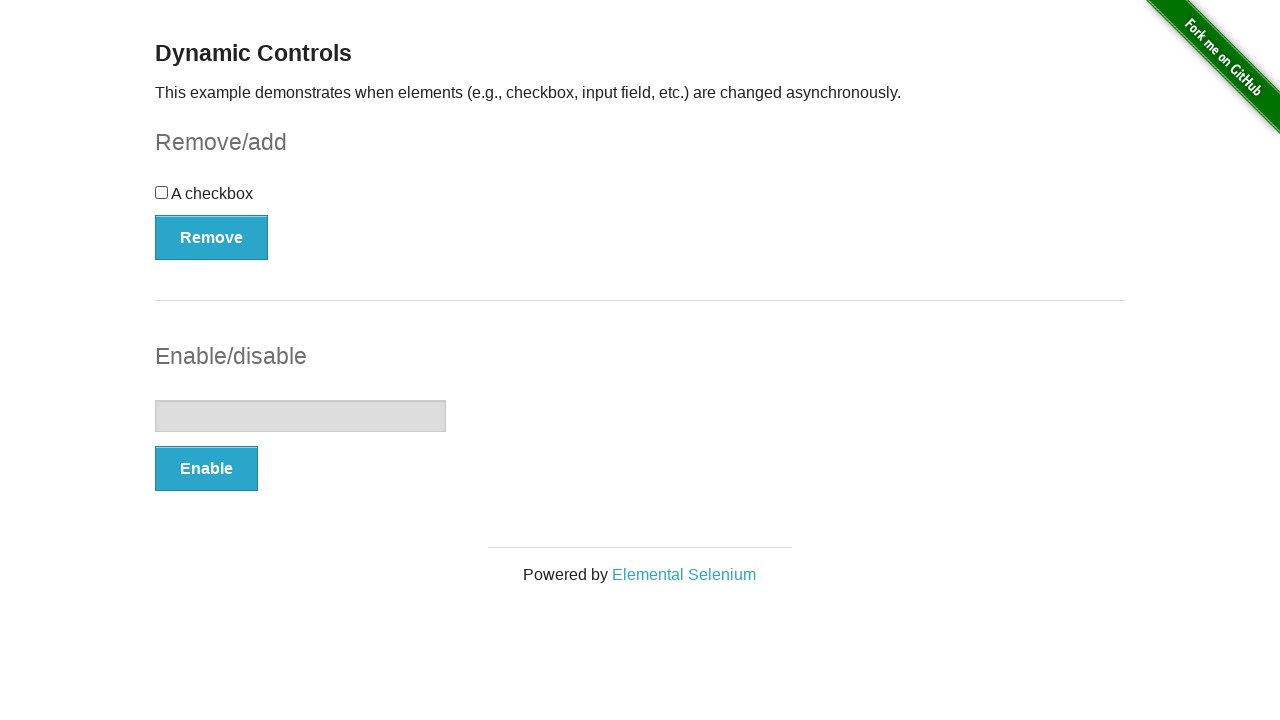

Verified checkbox is unchecked
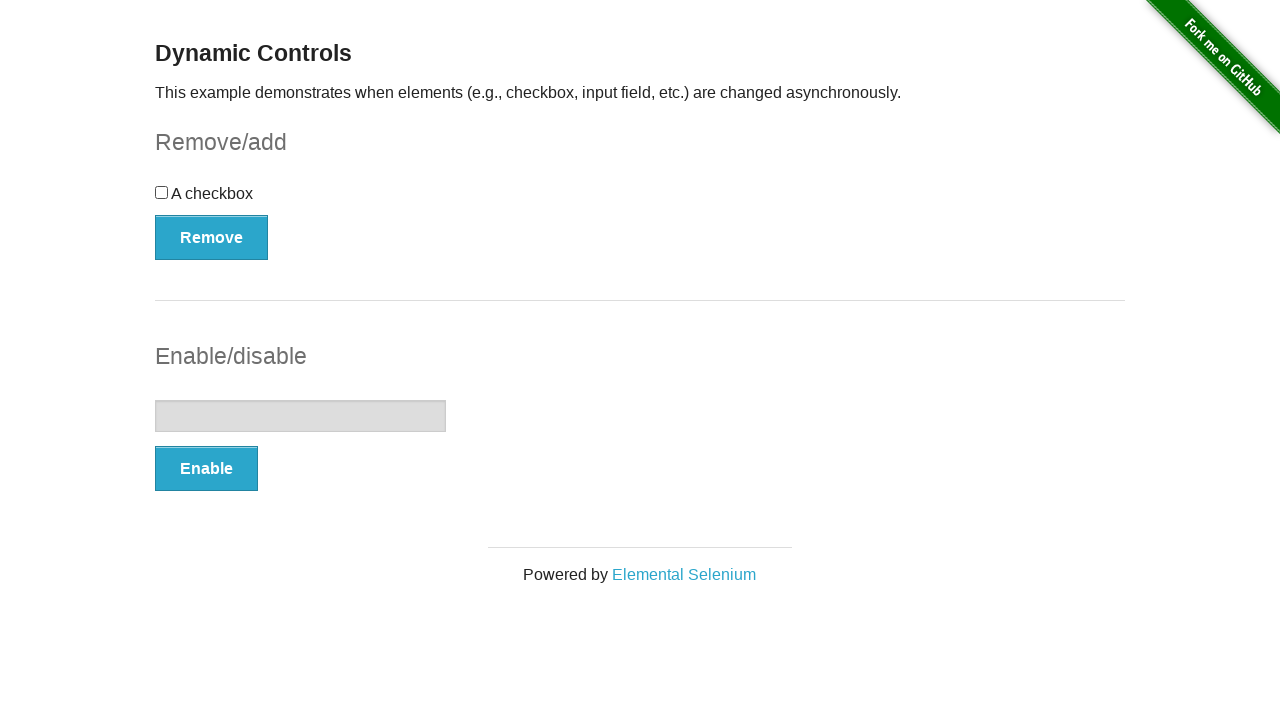

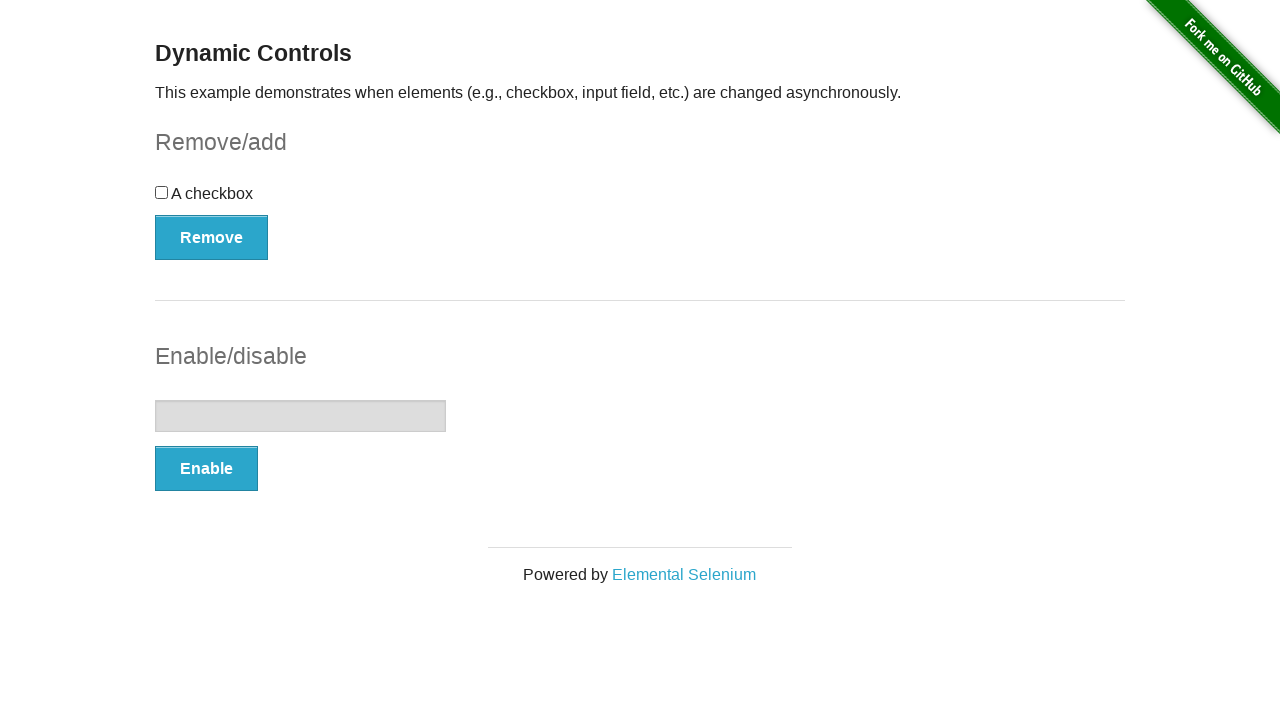